Tests the search functionality on Python.org by entering a search query and submitting the form using the Enter key

Starting URL: https://www.python.org

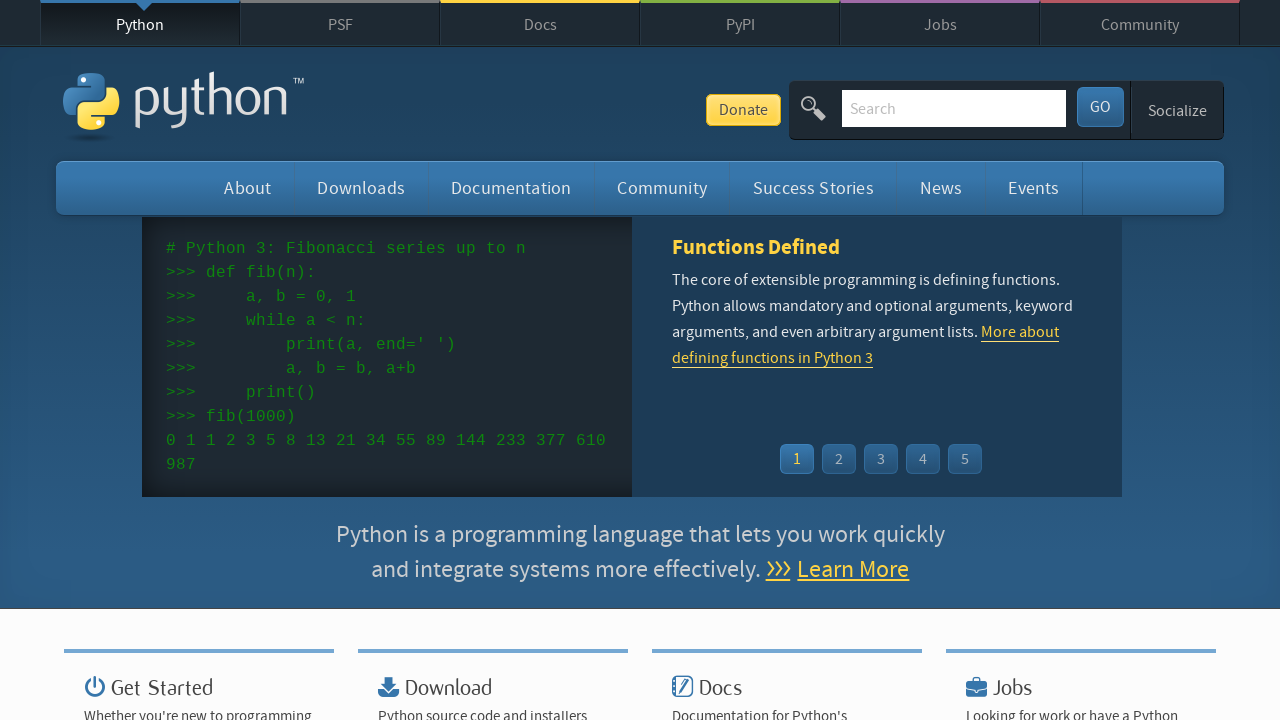

Filled search bar with 'getting started with python' on input[name='q']
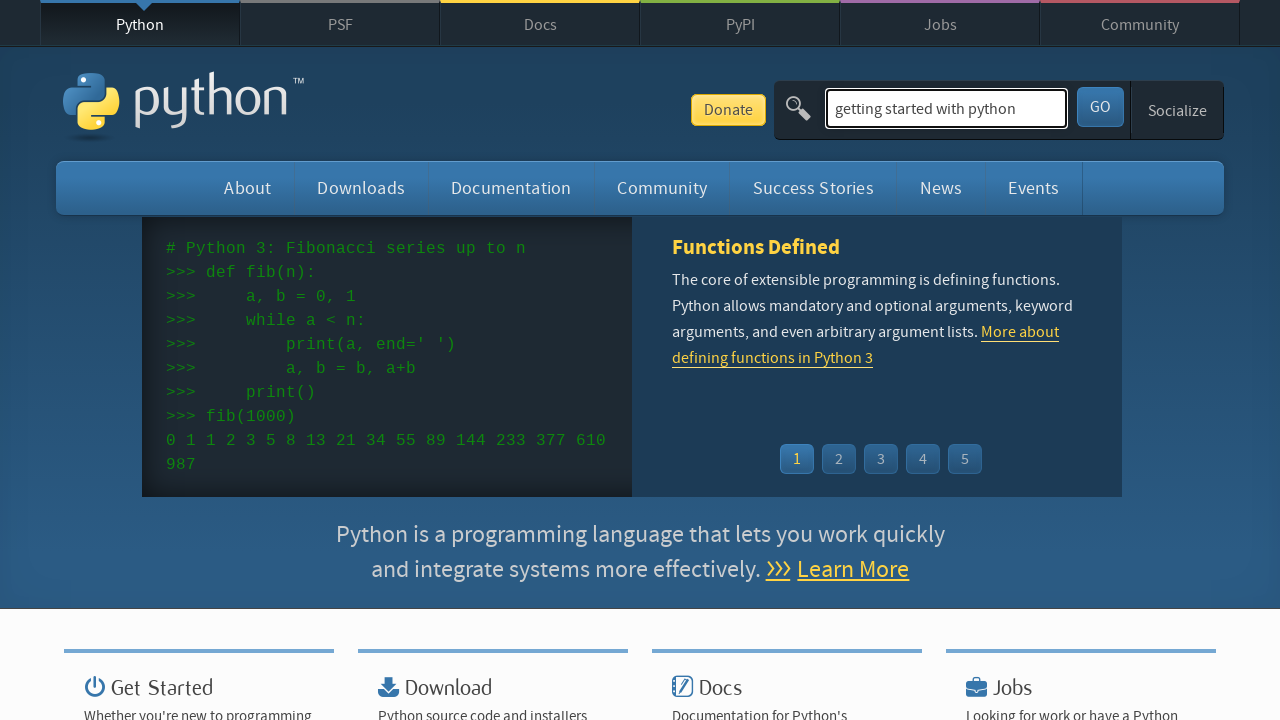

Submitted search form by pressing Enter on input[name='q']
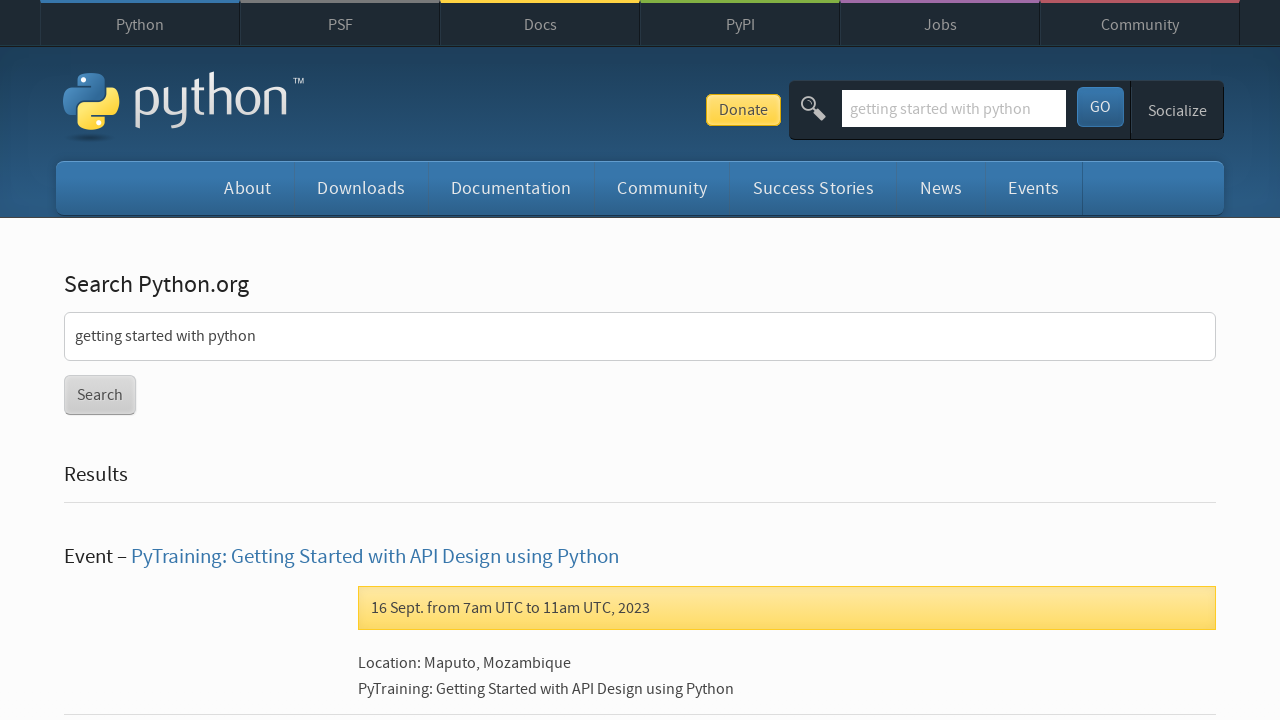

Search results page loaded
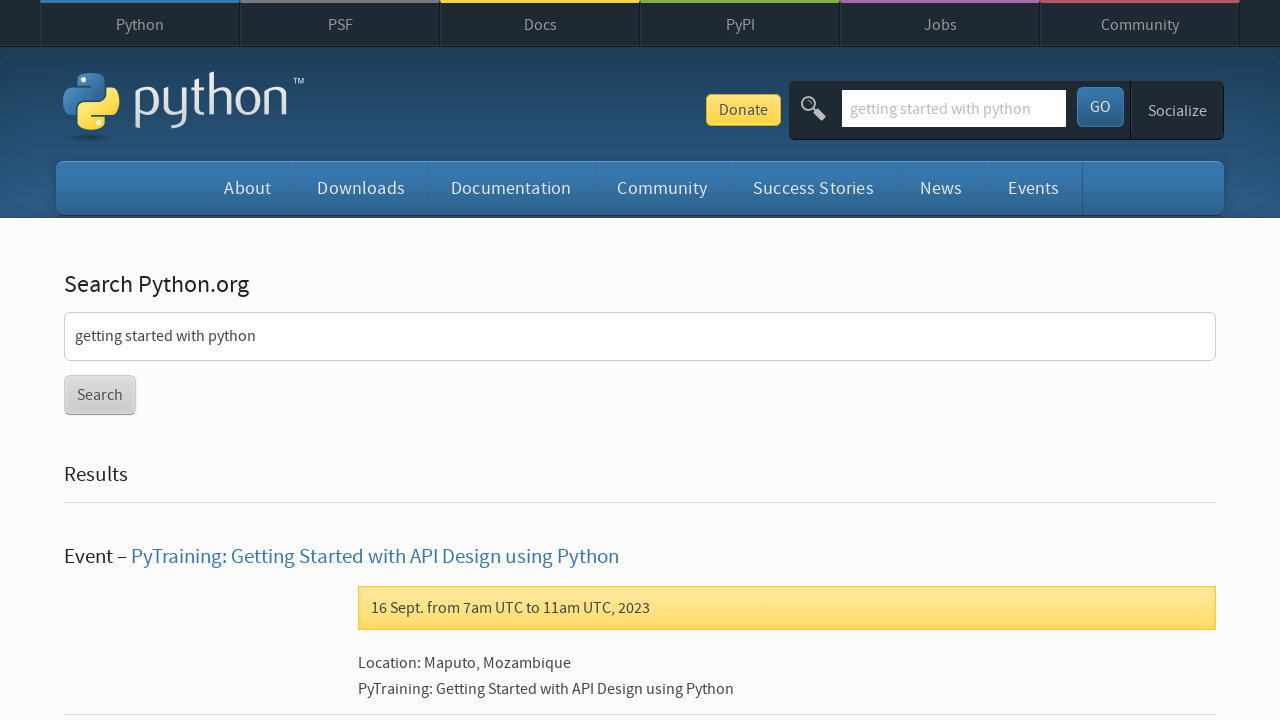

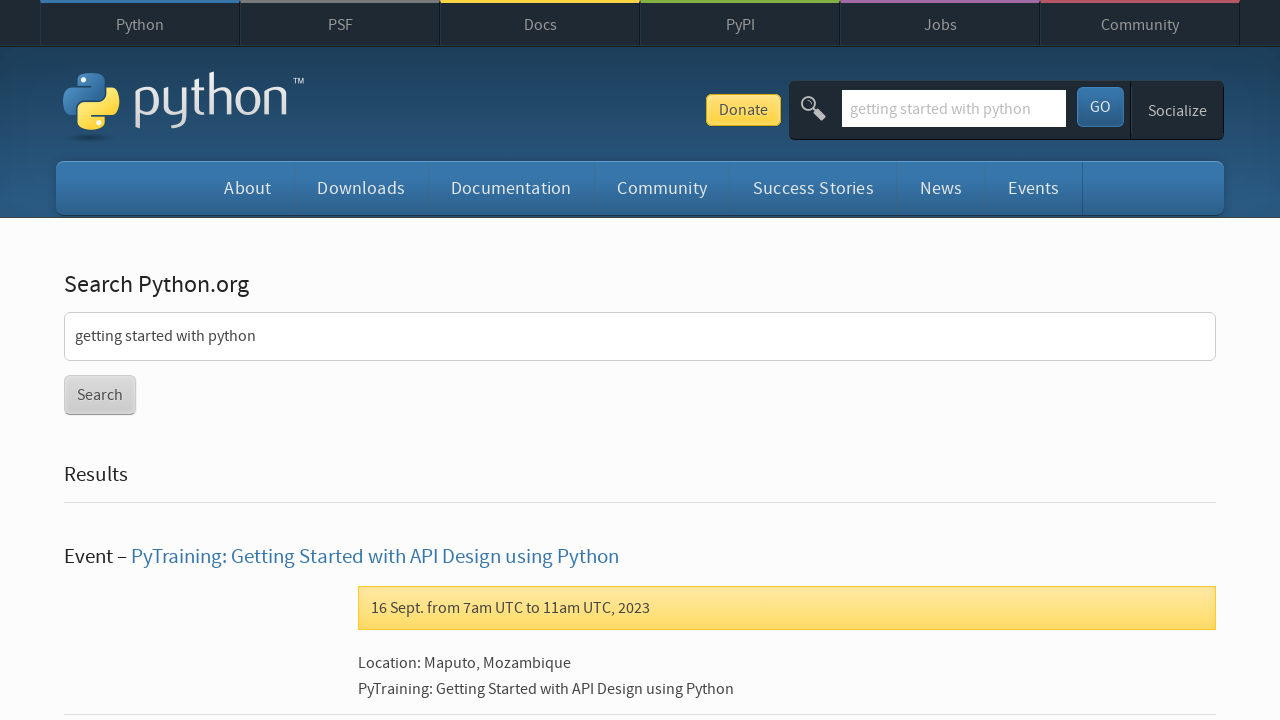